Tests JavaScript prompt alert handling by clicking the prompt button, entering text into the alert dialog, accepting it, and verifying the entered text is displayed in the result.

Starting URL: https://the-internet.herokuapp.com/javascript_alerts

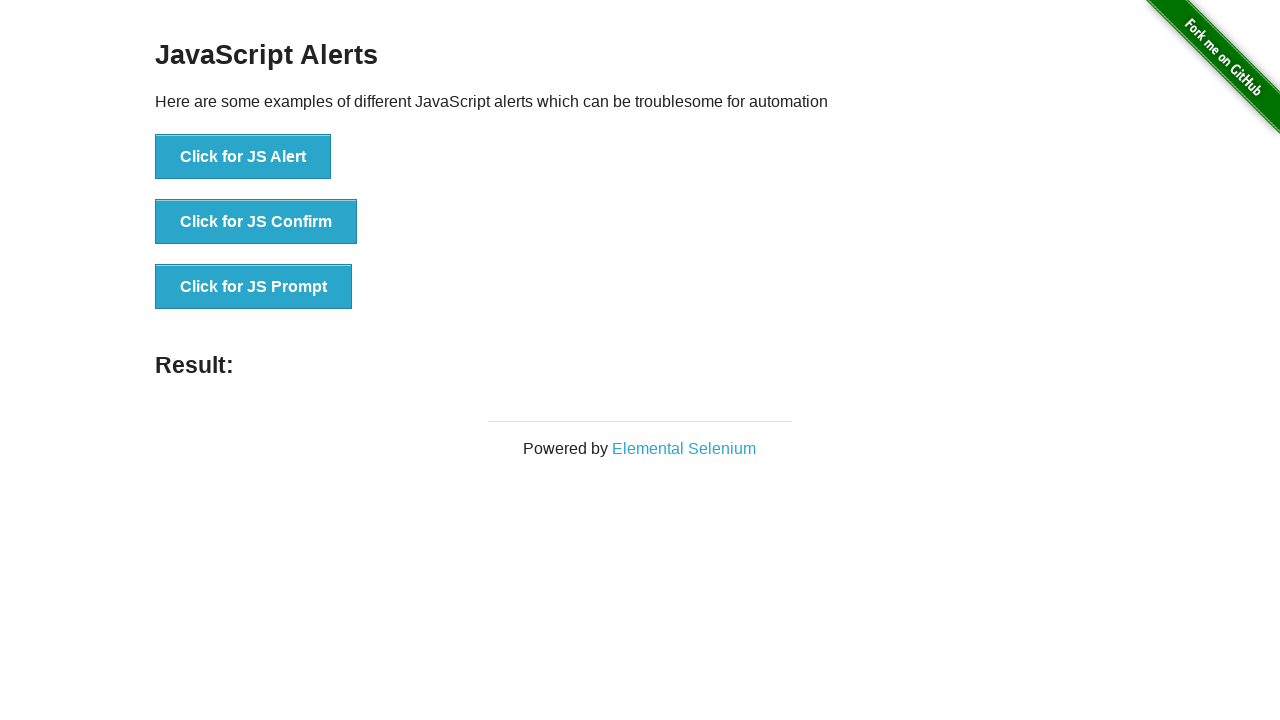

Clicked the JS Prompt button to trigger the alert at (254, 287) on button[onclick='jsPrompt()']
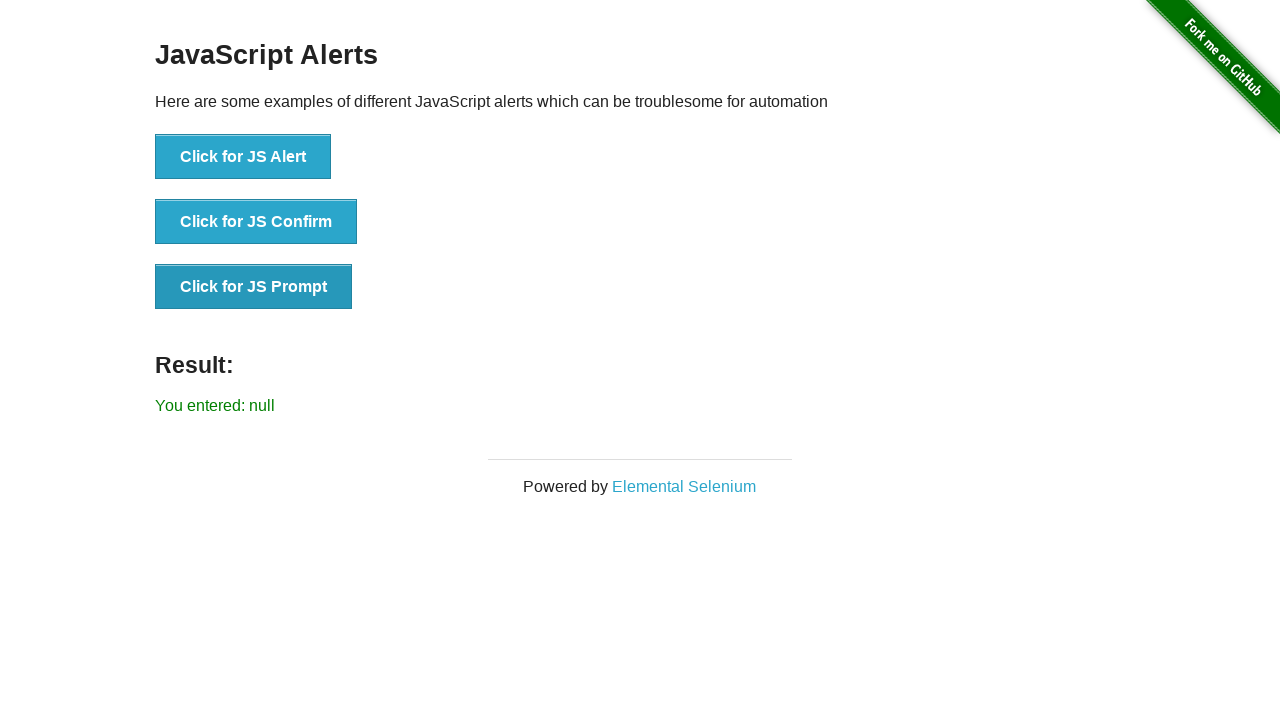

Set up dialog handler to accept prompt with 'Vignesh'
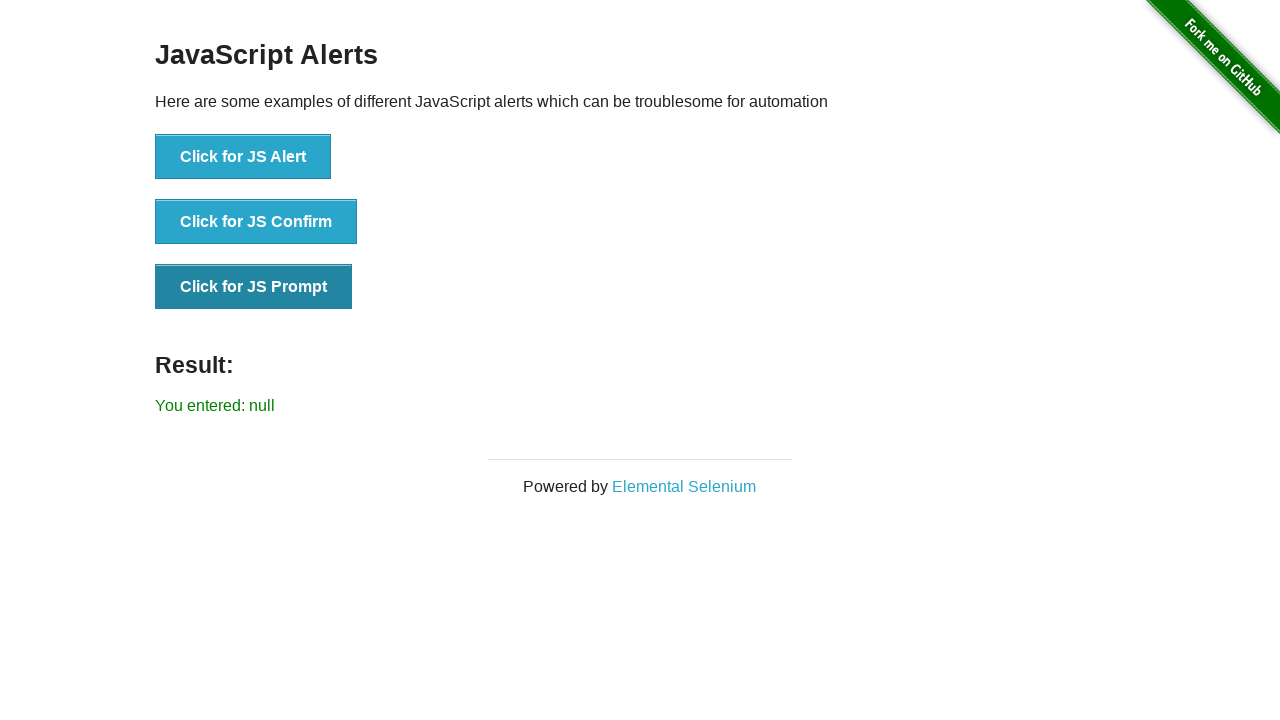

Re-clicked the JS Prompt button after setting up dialog handler at (254, 287) on button[onclick='jsPrompt()']
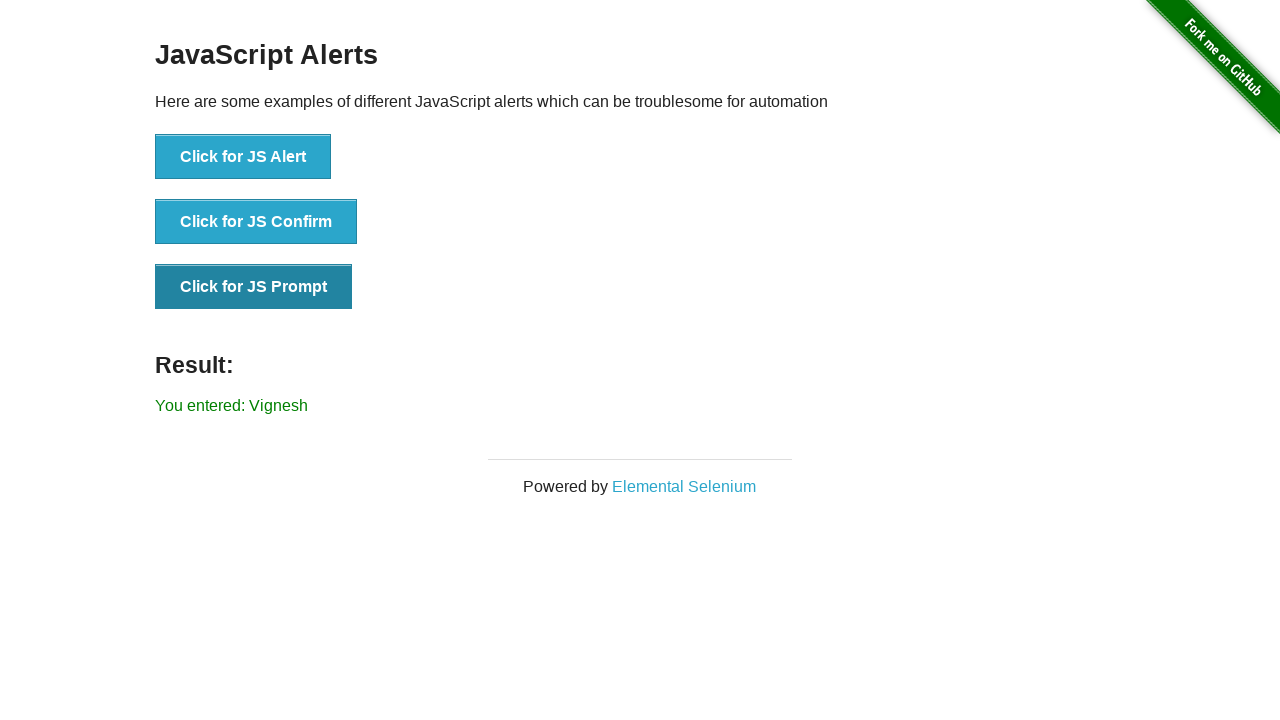

Waited for result element to appear
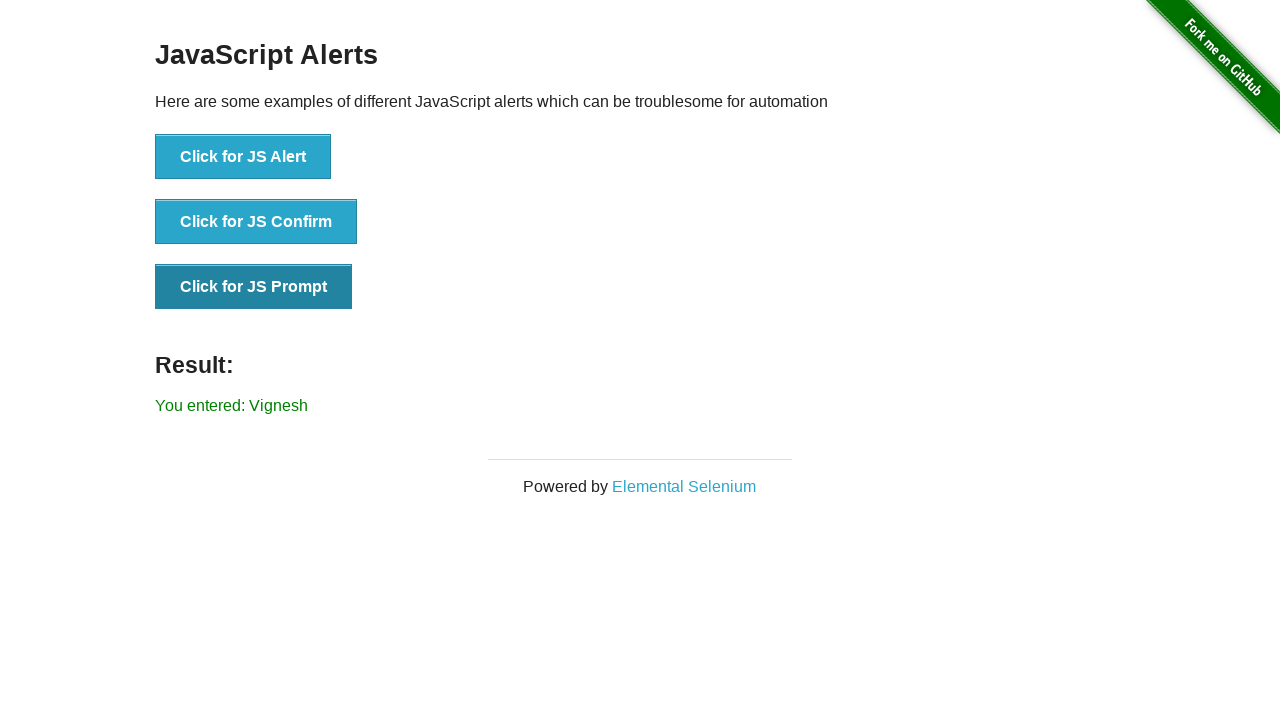

Retrieved result text from the page
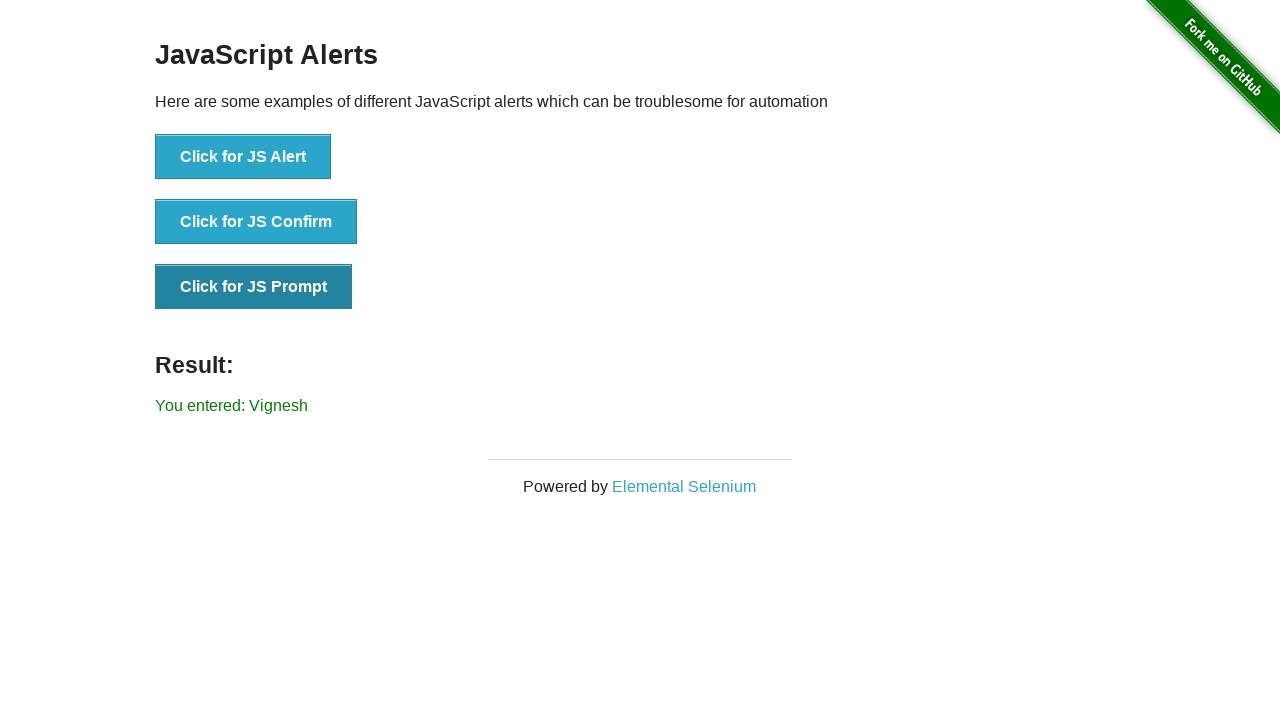

Verified result text matches expected value 'You entered: Vignesh'
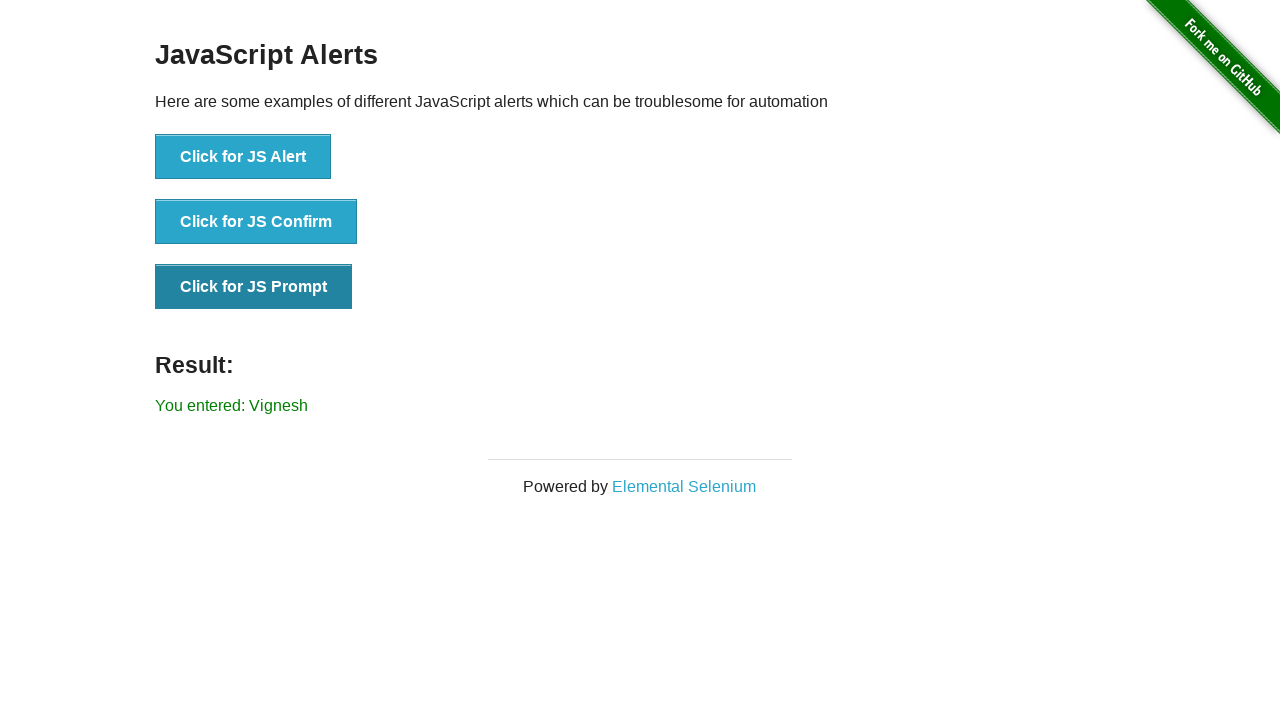

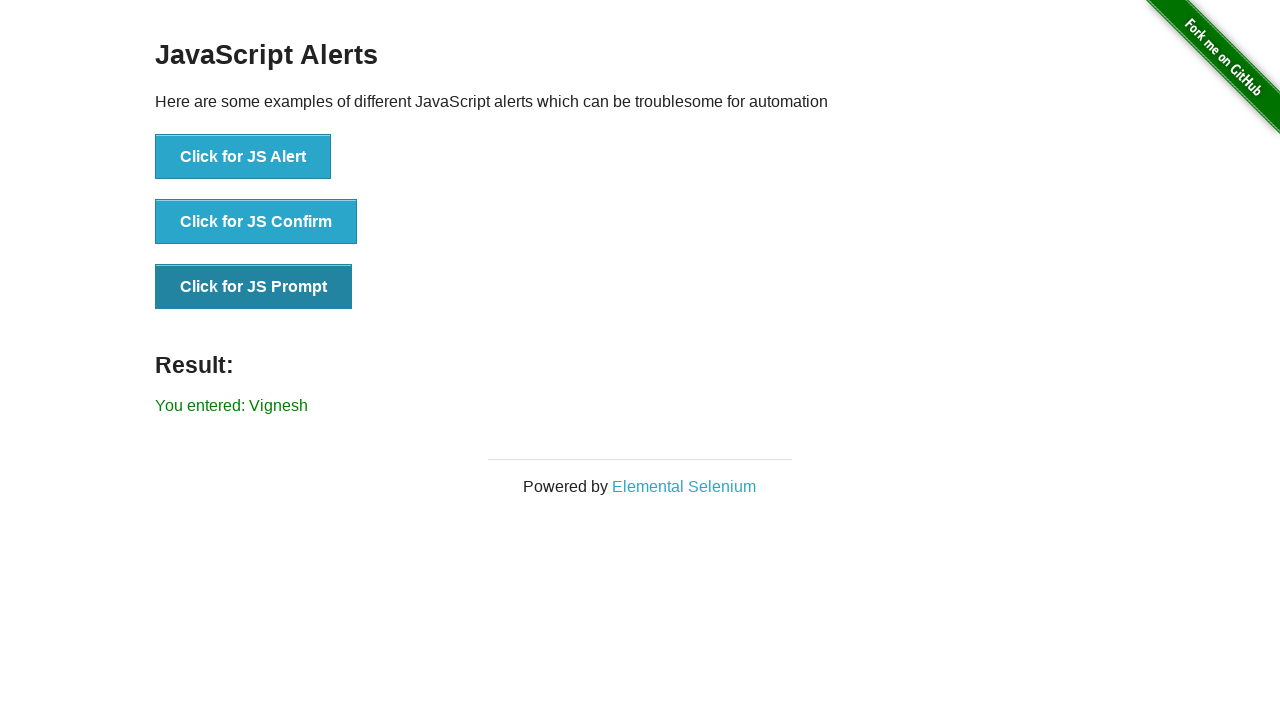